Tests registration form validation when confirm email doesn't match original email

Starting URL: https://alada.vn/tai-khoan/dang-ky.html

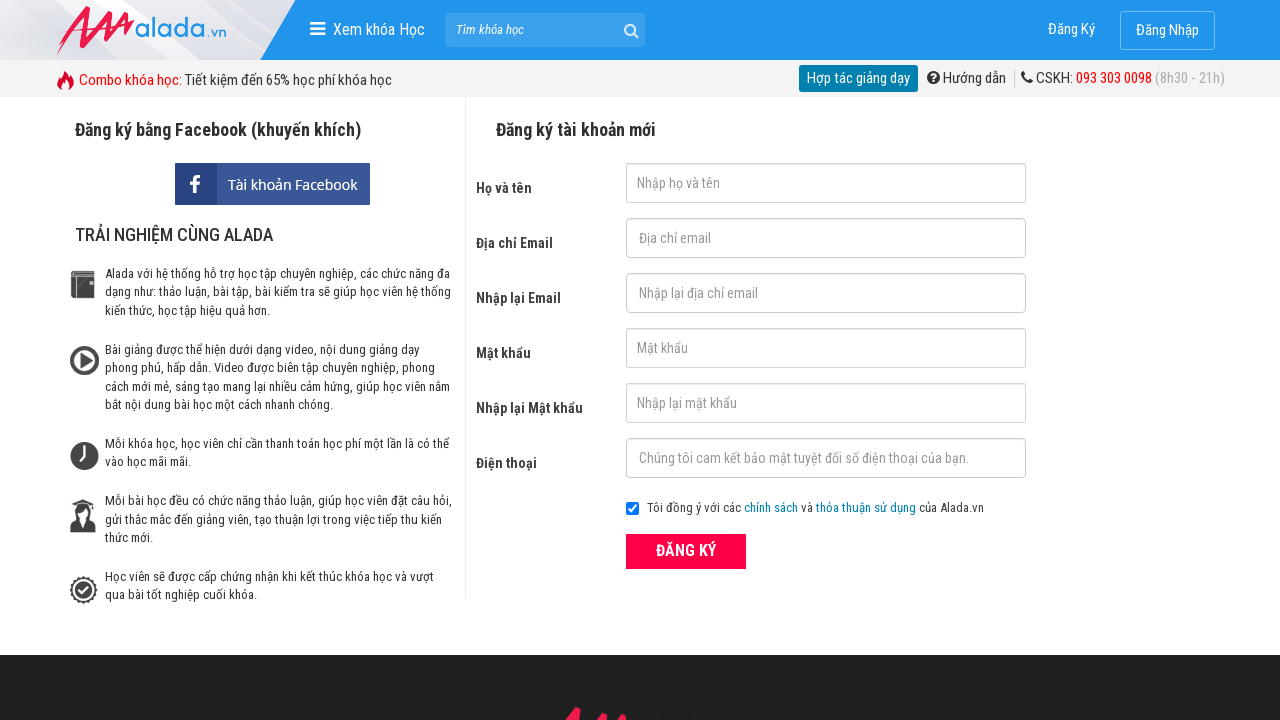

Filled firstname field with 'nguyen' on #txtFirstname
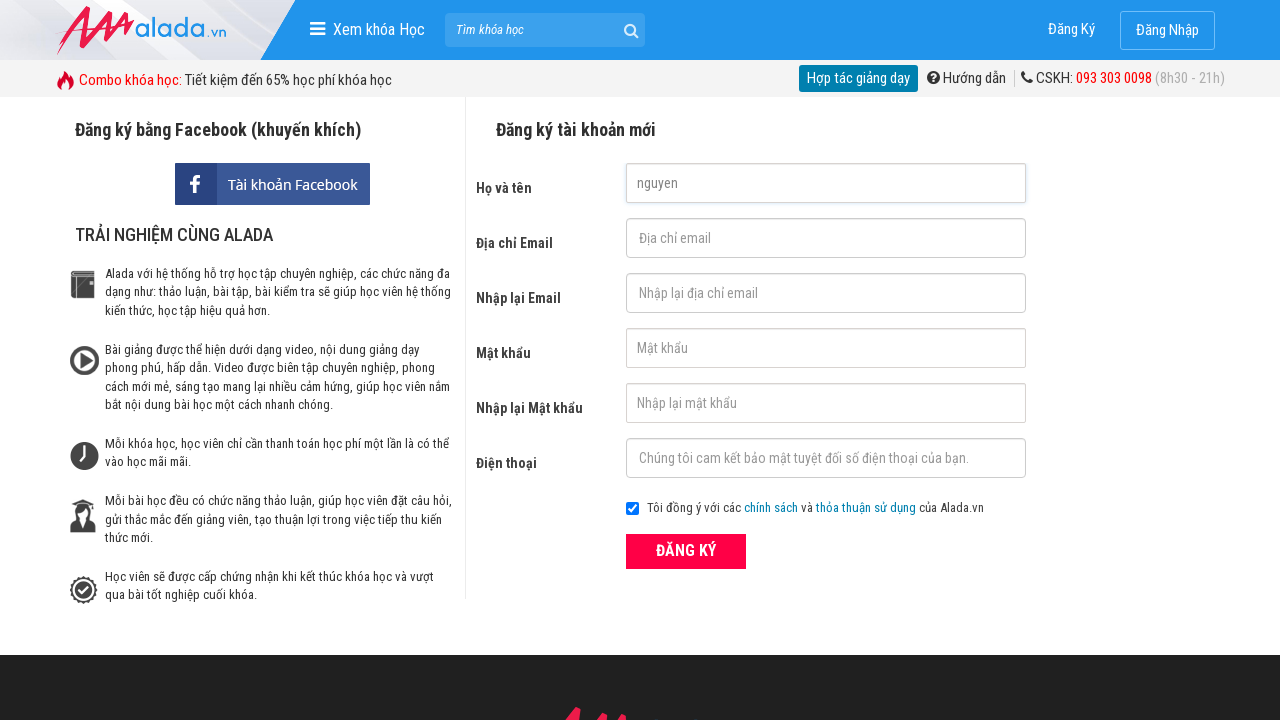

Filled email field with 'abc@gmail.com' on #txtEmail
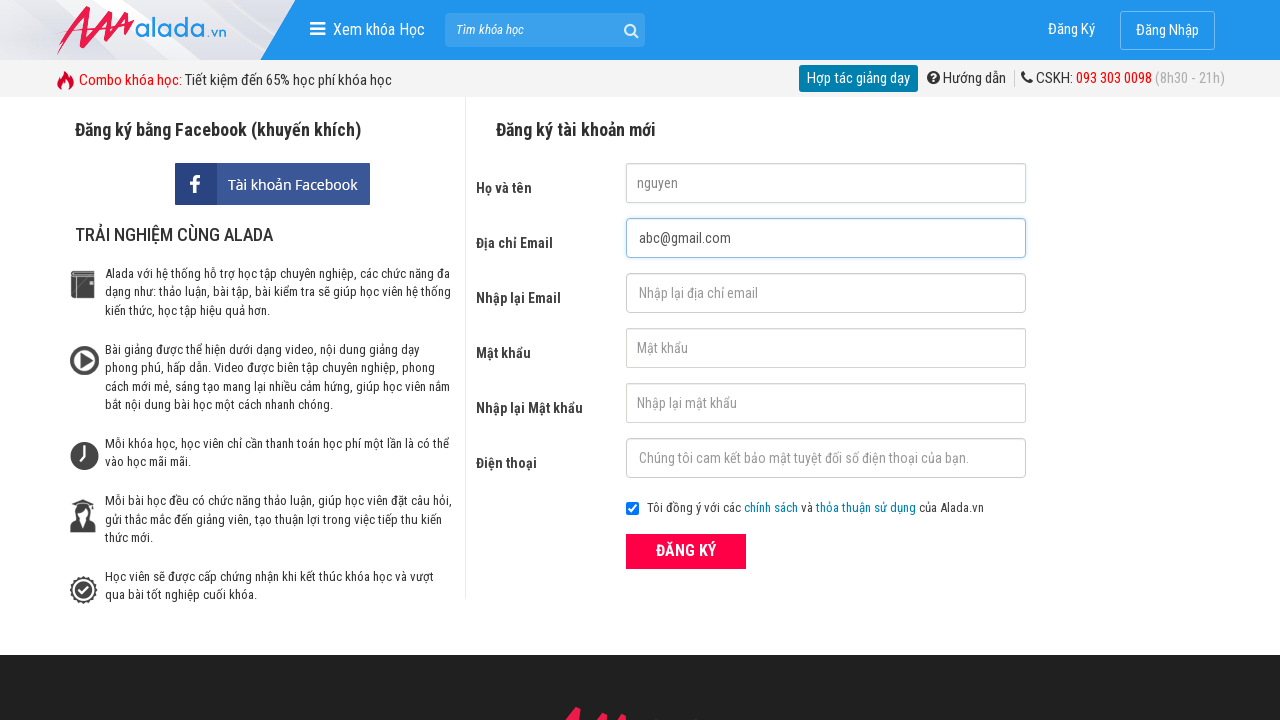

Filled confirm email field with mismatched email 'abc@gmail.net' on #txtCEmail
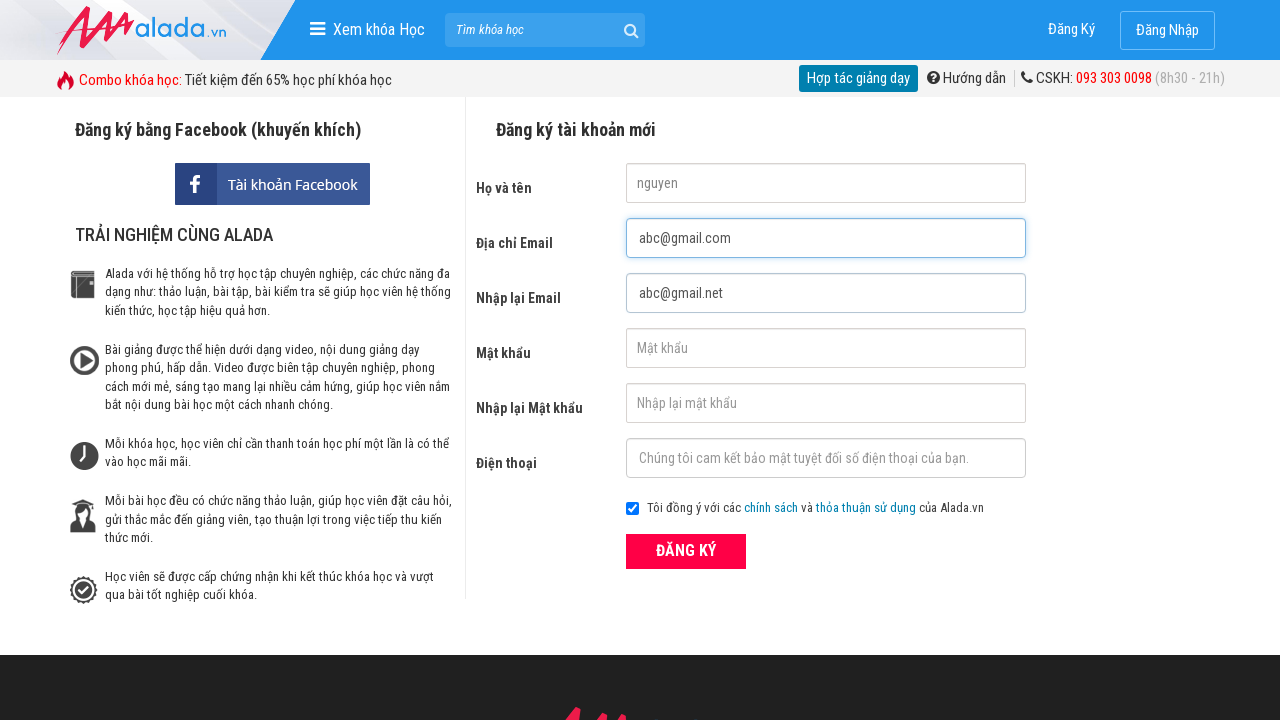

Filled password field with '123456' on #txtPassword
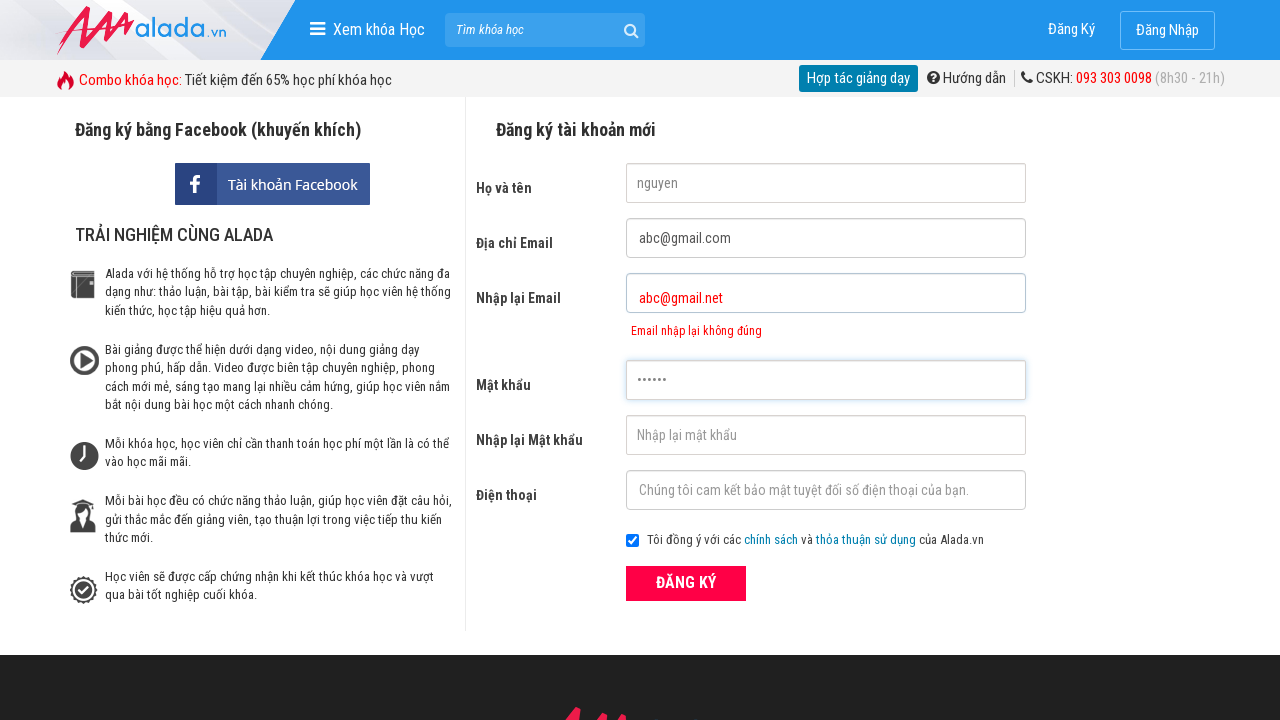

Filled confirm password field with '123456' on #txtCPassword
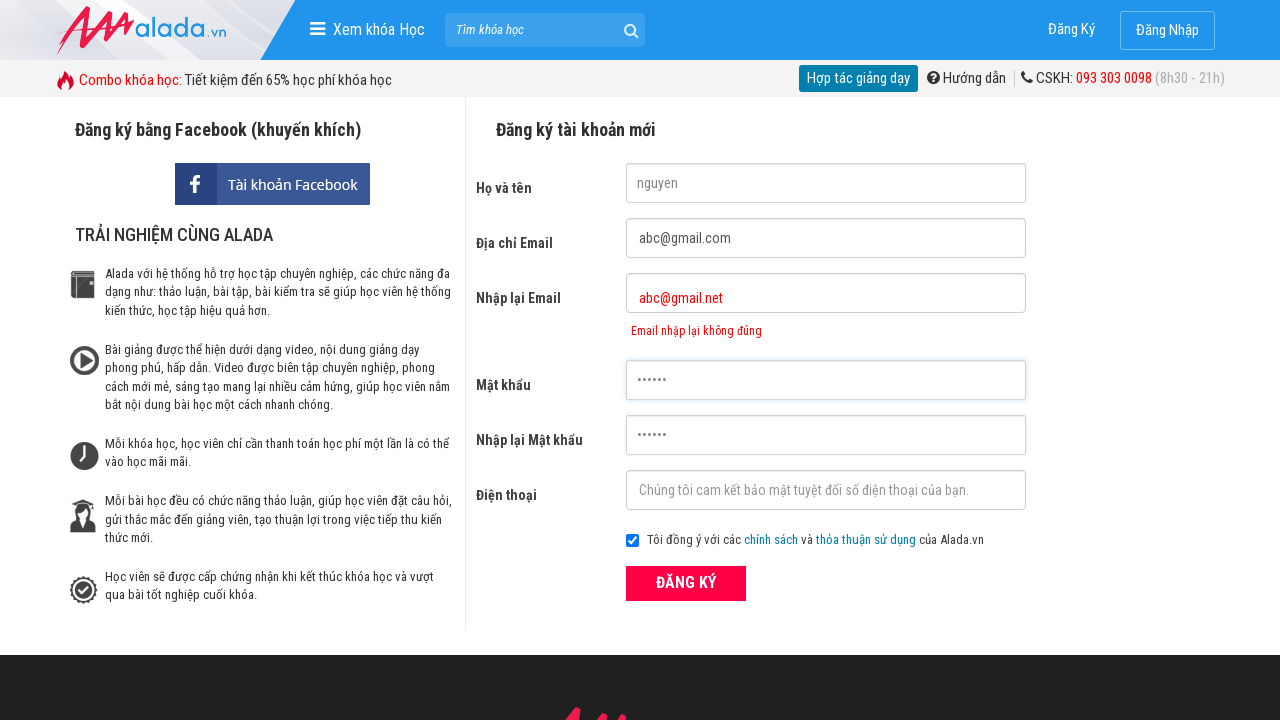

Filled phone field with '0987123123' on #txtPhone
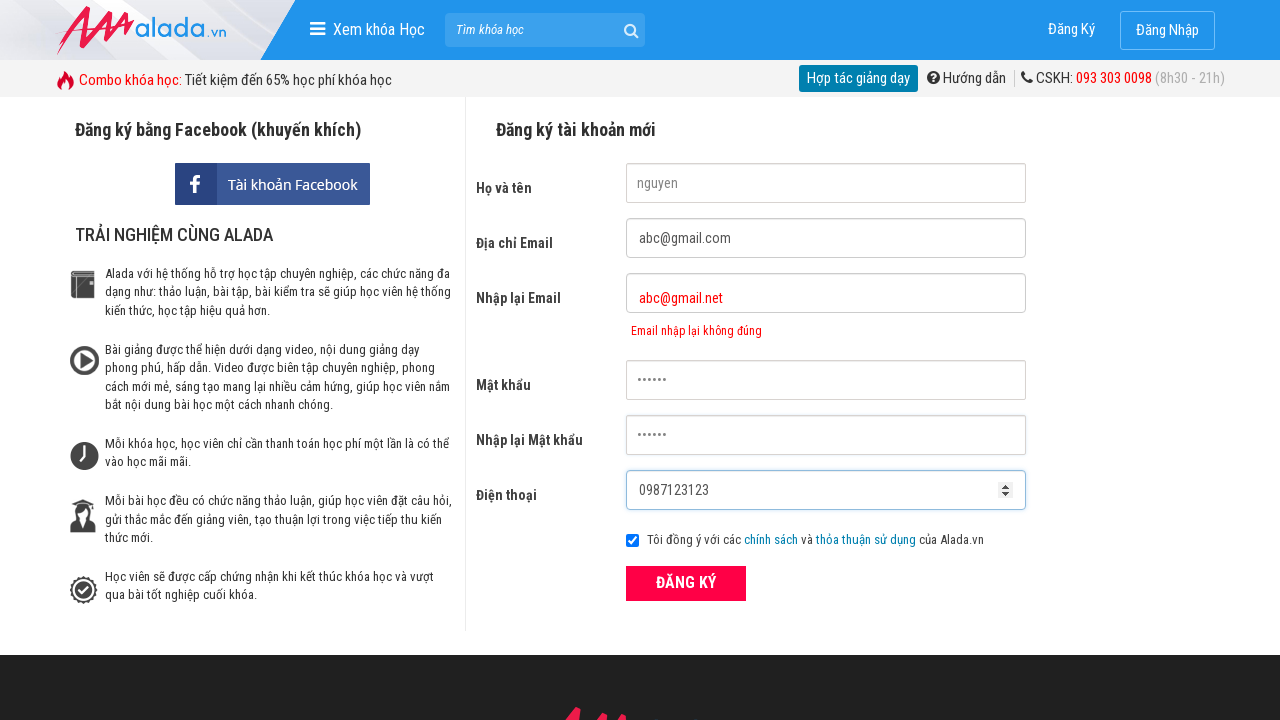

Clicked submit button to attempt registration at (686, 583) on xpath=//div[@class='field_btn']/button
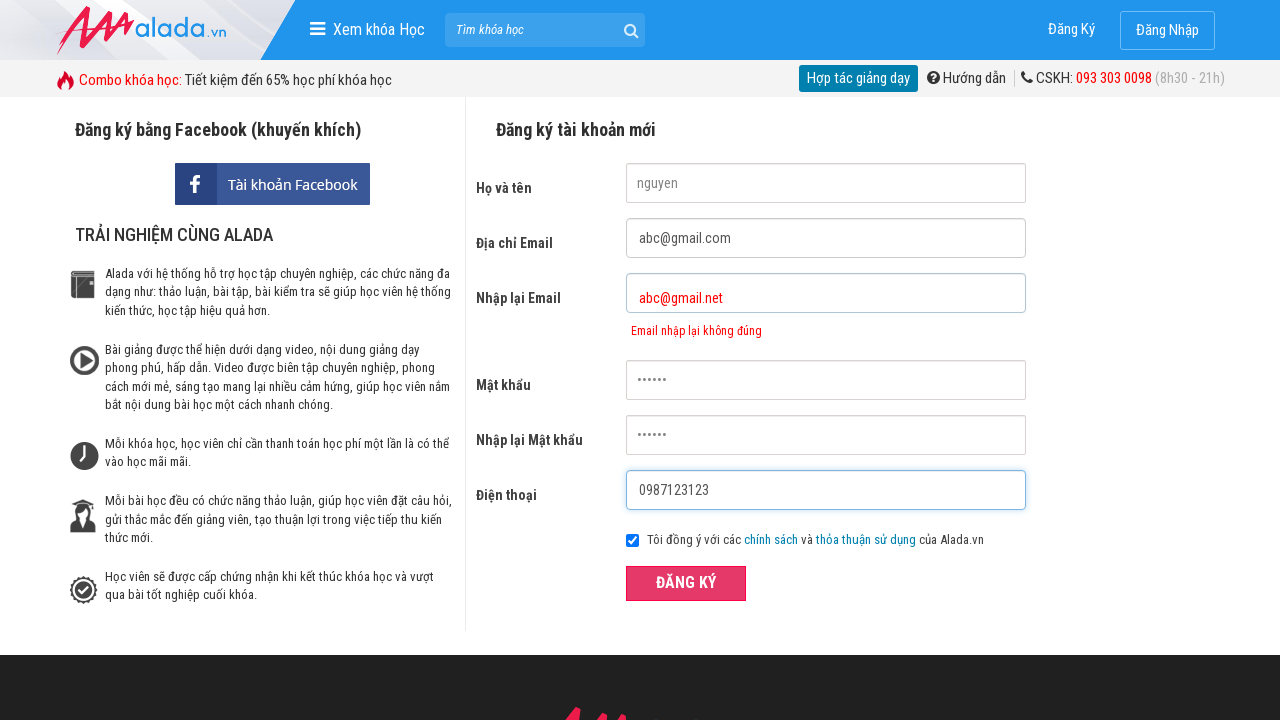

Email mismatch error message appeared
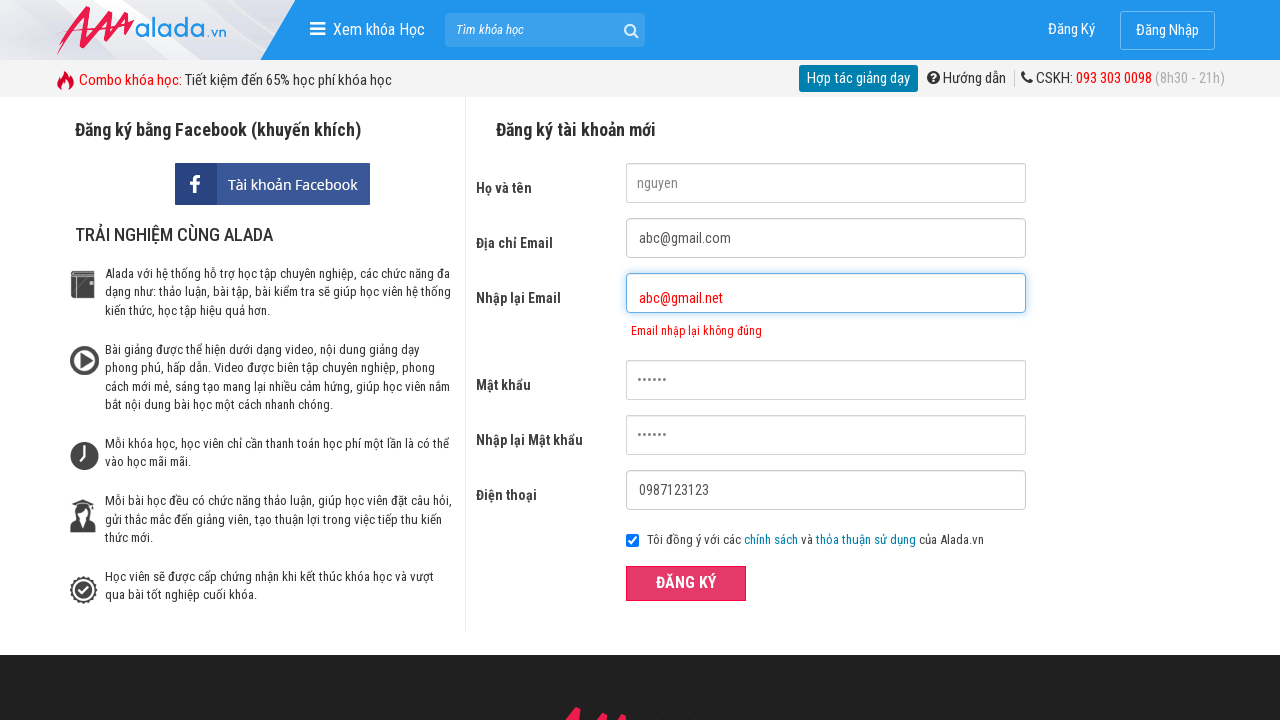

Verified error message 'Email nhập lại không đúng' is displayed
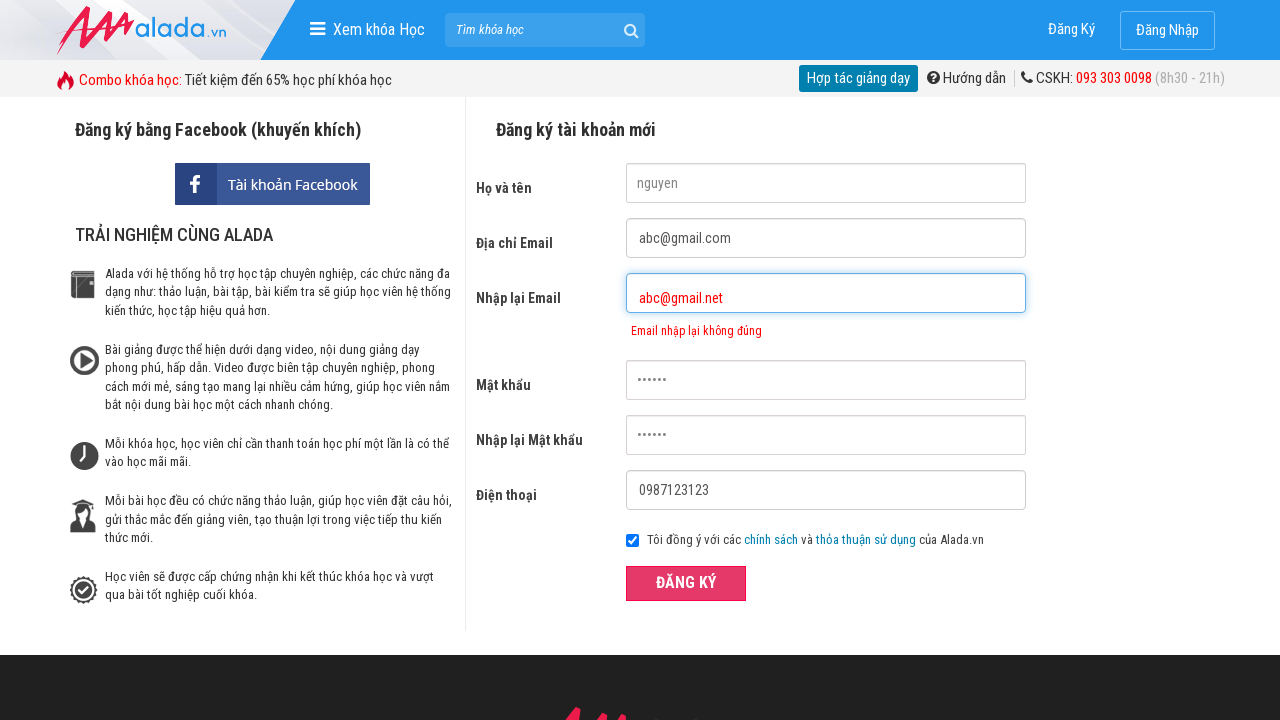

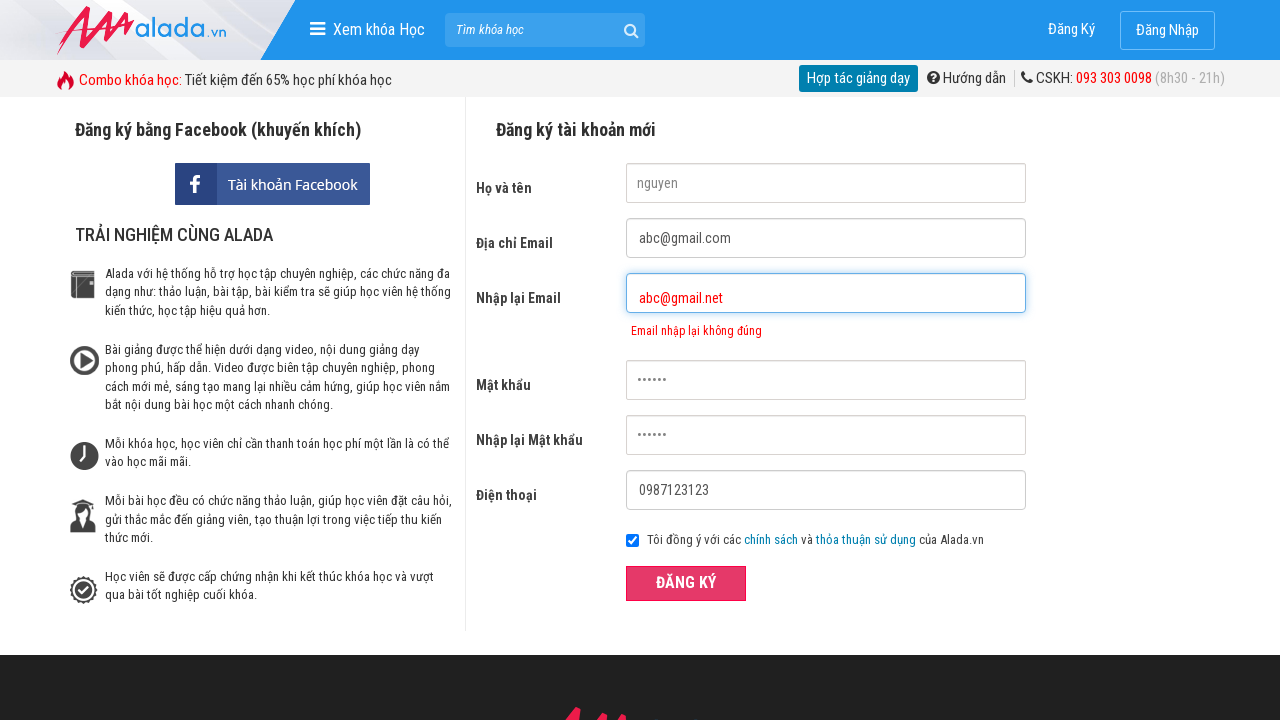